Tests filling out a sign-up form with dynamic attributes on a Selenium training website, using various XPath selectors to locate form fields and submitting the form.

Starting URL: https://v1.training-support.net/selenium/dynamic-attributes

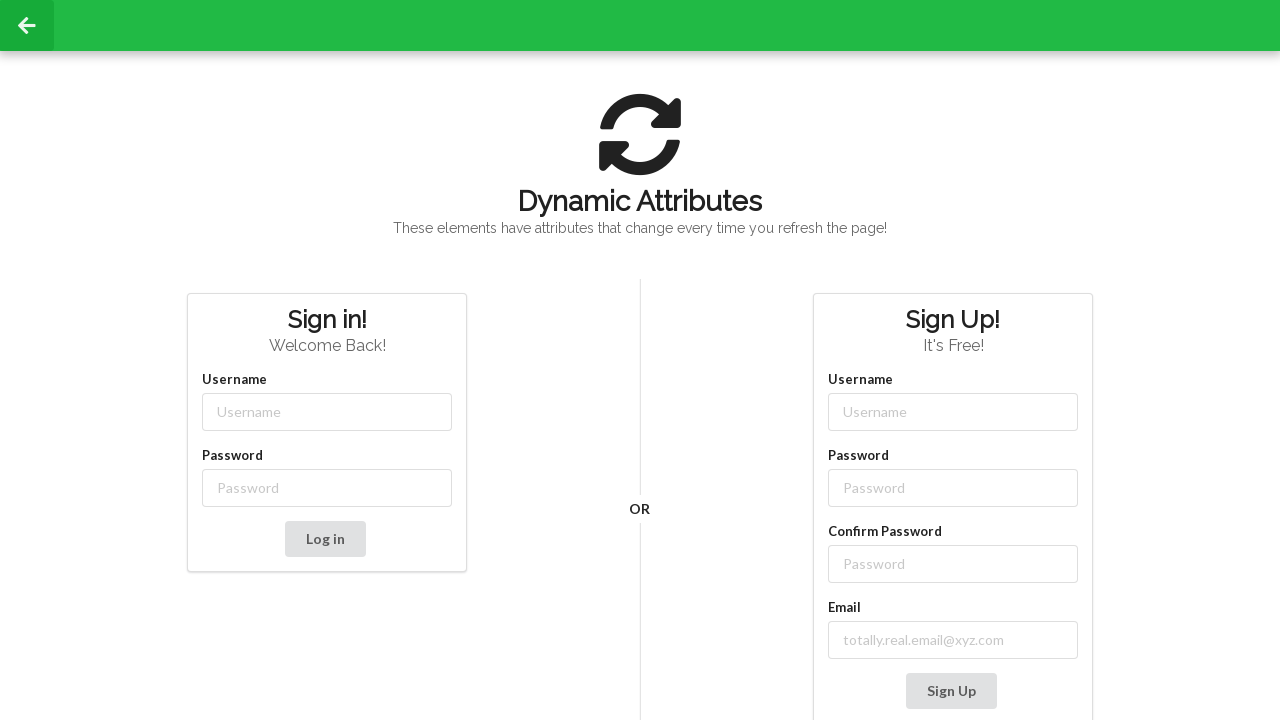

Filled username field with 'NewUser' using partial class name XPath on //input[contains(@class, '-username')]
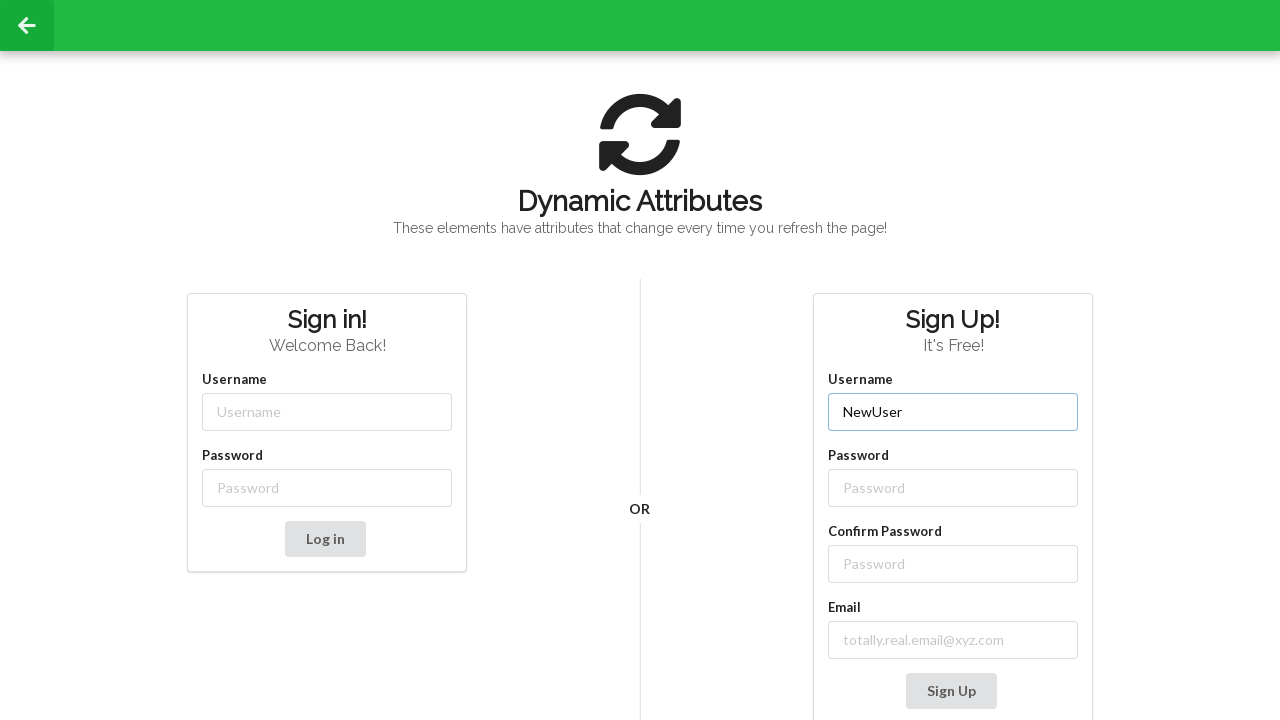

Filled password field with 'SecurePass123' using partial class name XPath on //input[contains(@class, '-password')]
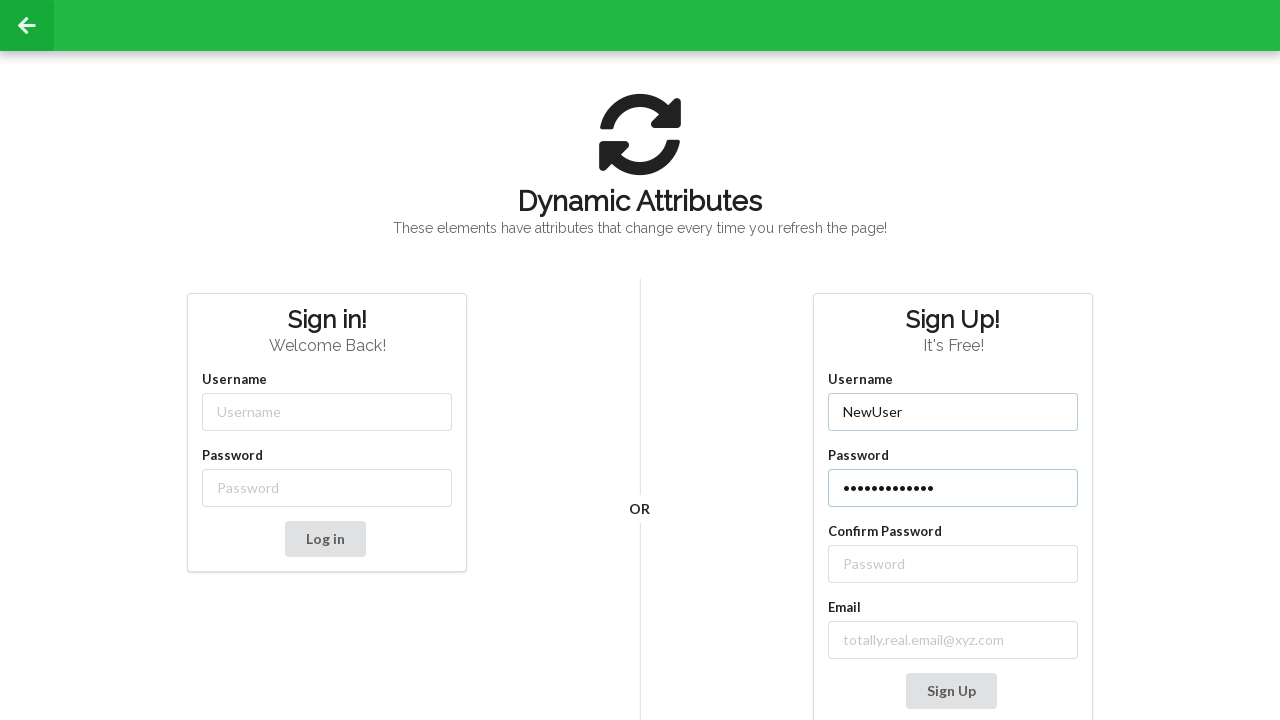

Filled confirm password field with 'SecurePass123' using label following-sibling XPath on //label[text() = 'Confirm Password']/following-sibling::input
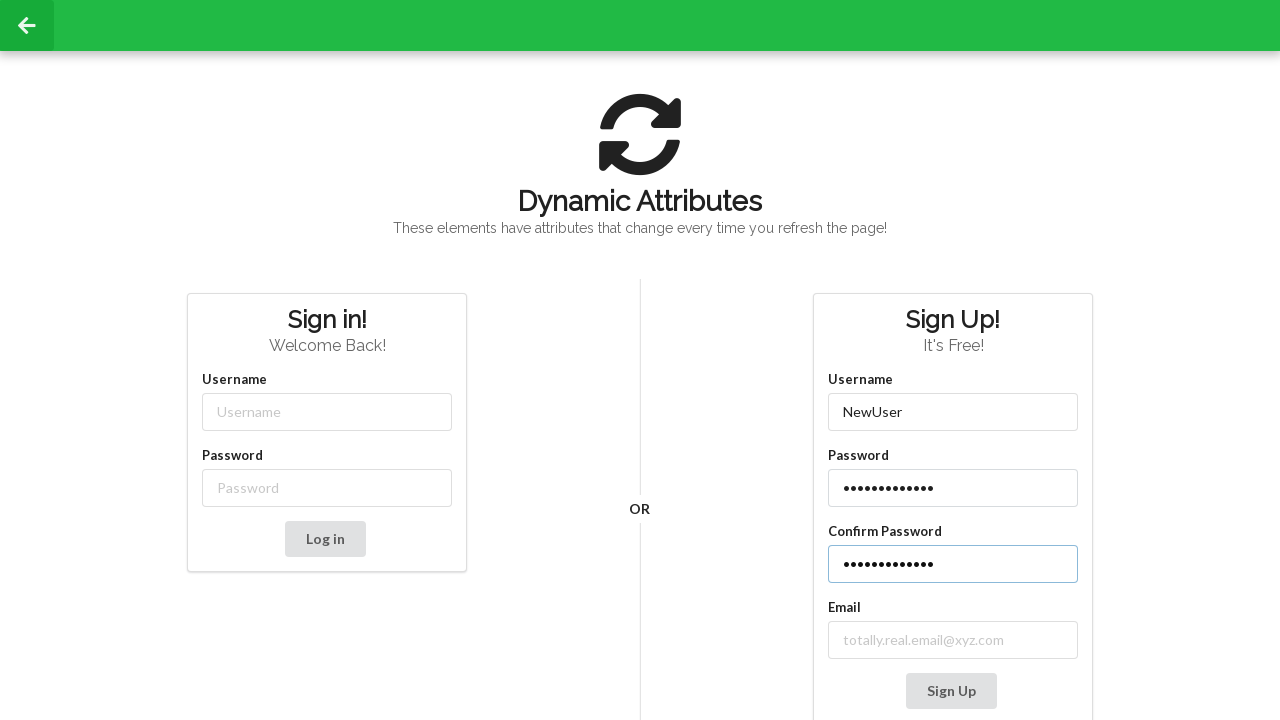

Filled email field with 'testuser@example.com' using partial label text XPath on //label[contains(text(), 'mail')]/following-sibling::input
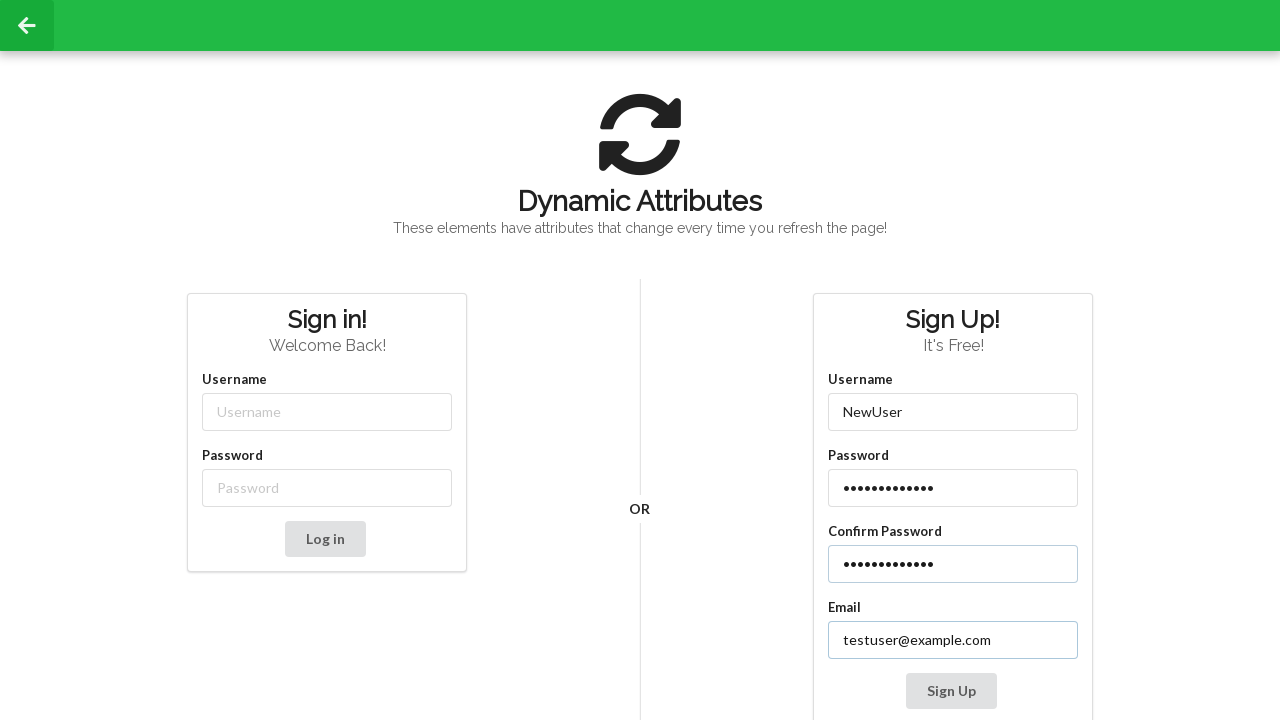

Clicked Sign Up button to submit the form at (951, 691) on xpath=//button[contains(text(), 'Sign Up')]
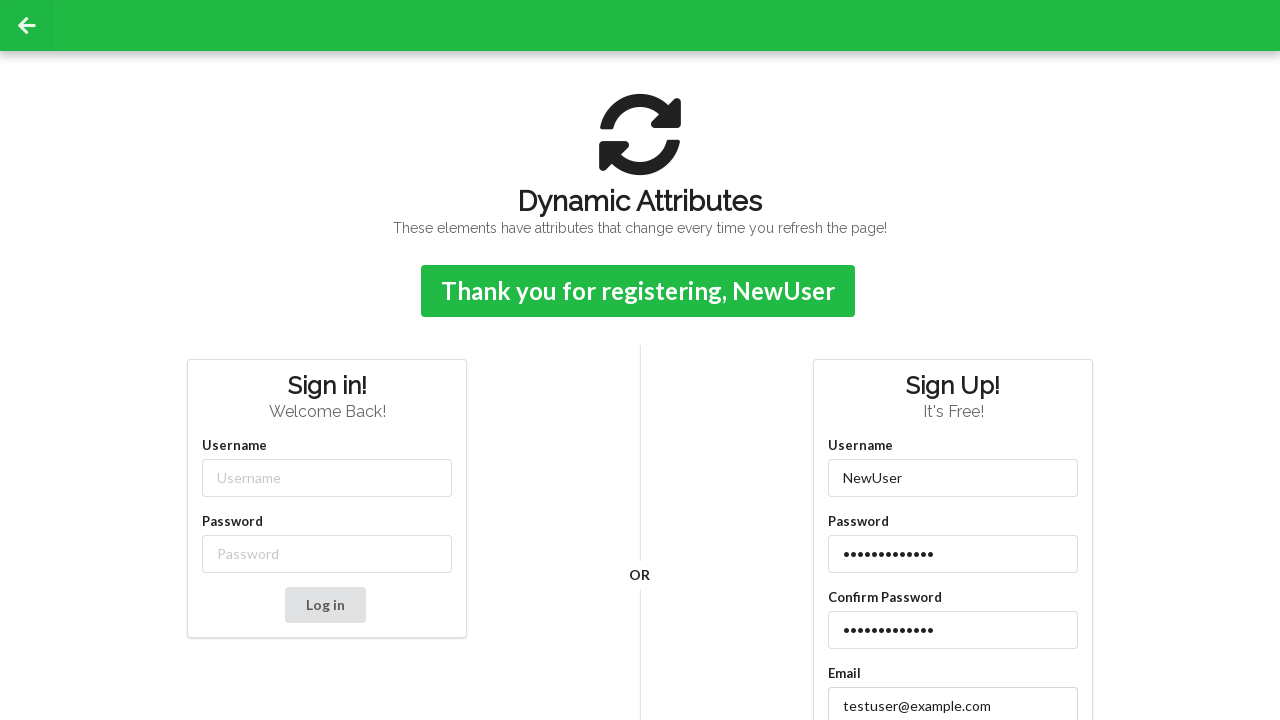

Confirmation message appeared, form submission successful
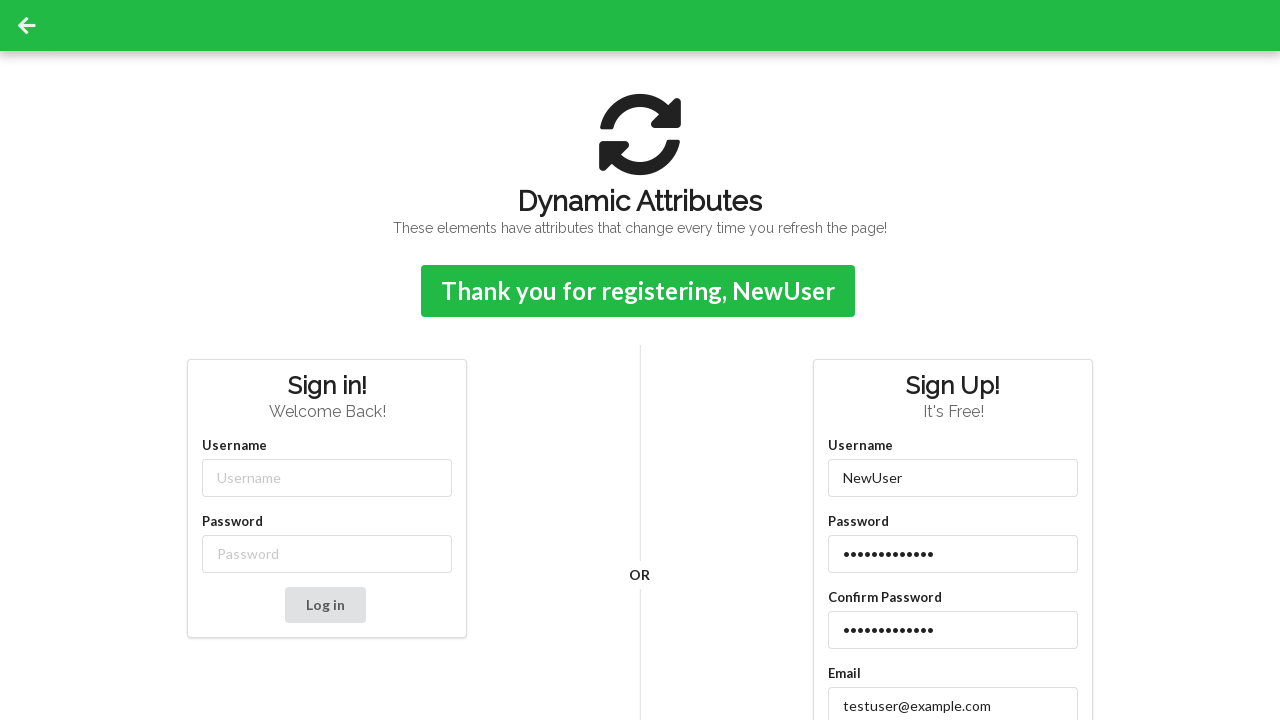

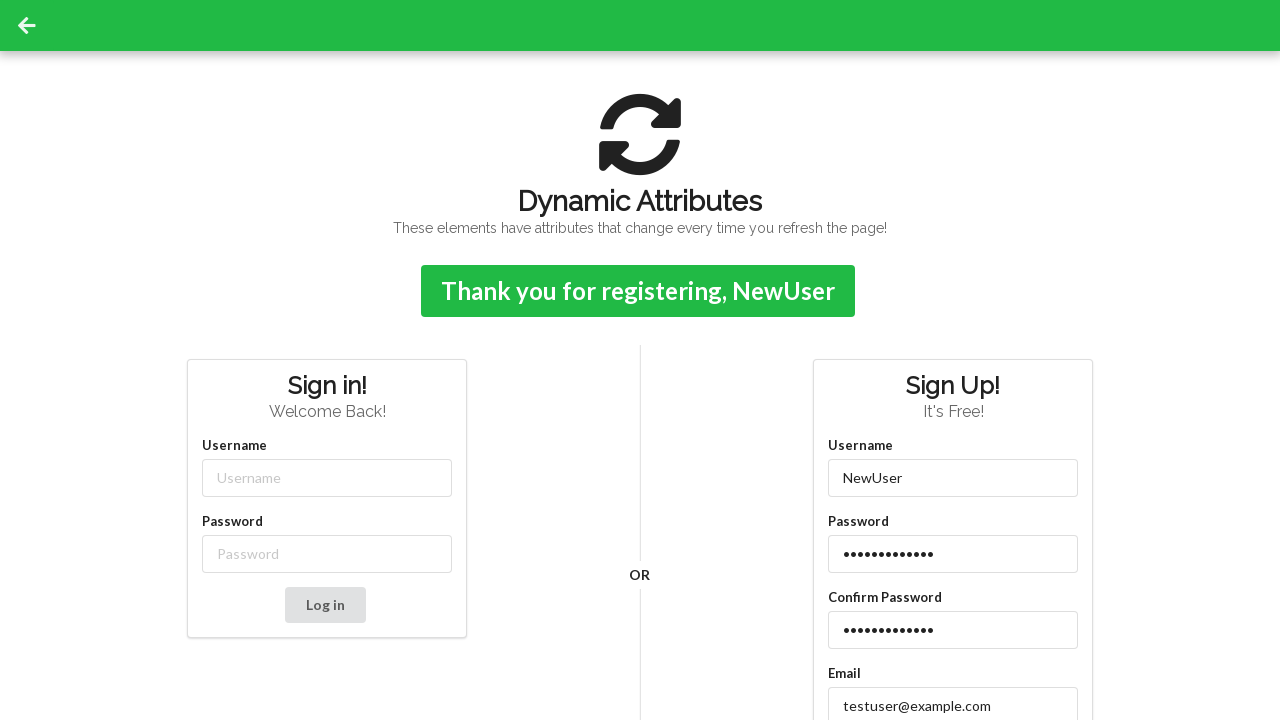